Tests clicking a checkbox and verifying it becomes checked by checking for the check icon element

Starting URL: https://leafground.com/checkbox.xhtml

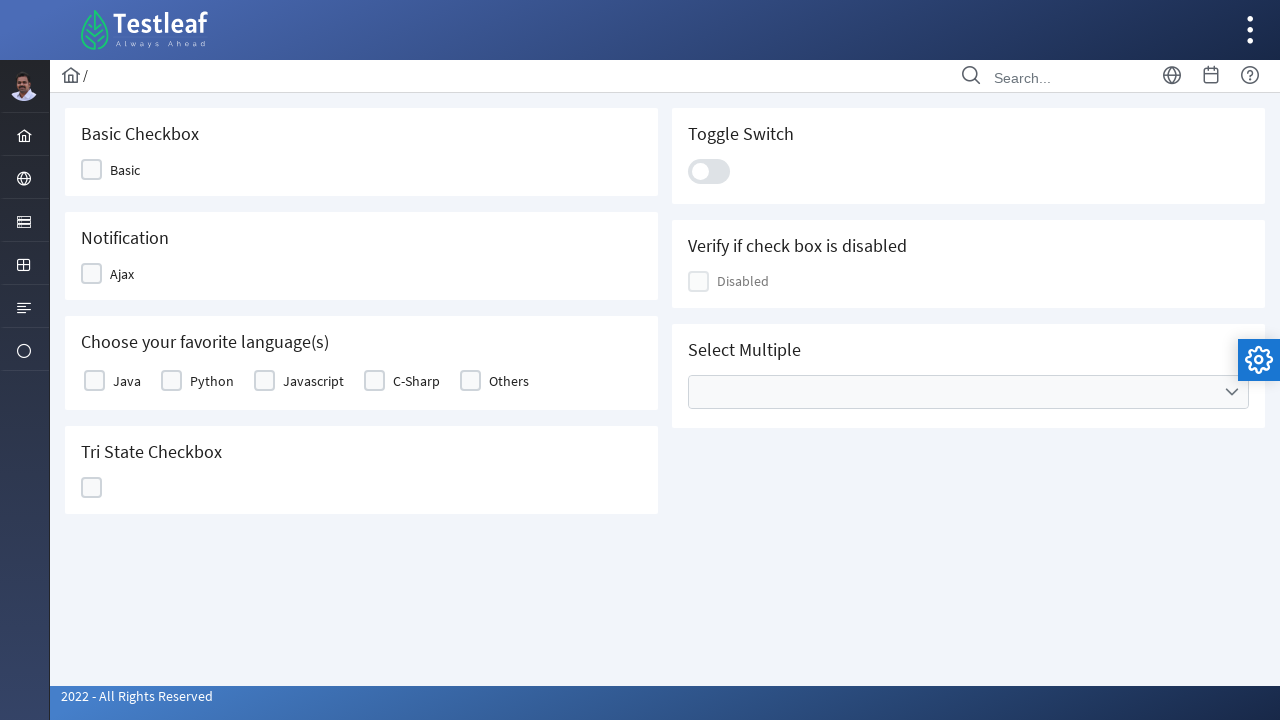

Clicked the checkbox element at (92, 170) on div.ui-chkbox-box.ui-widget.ui-corner-all.ui-state-default
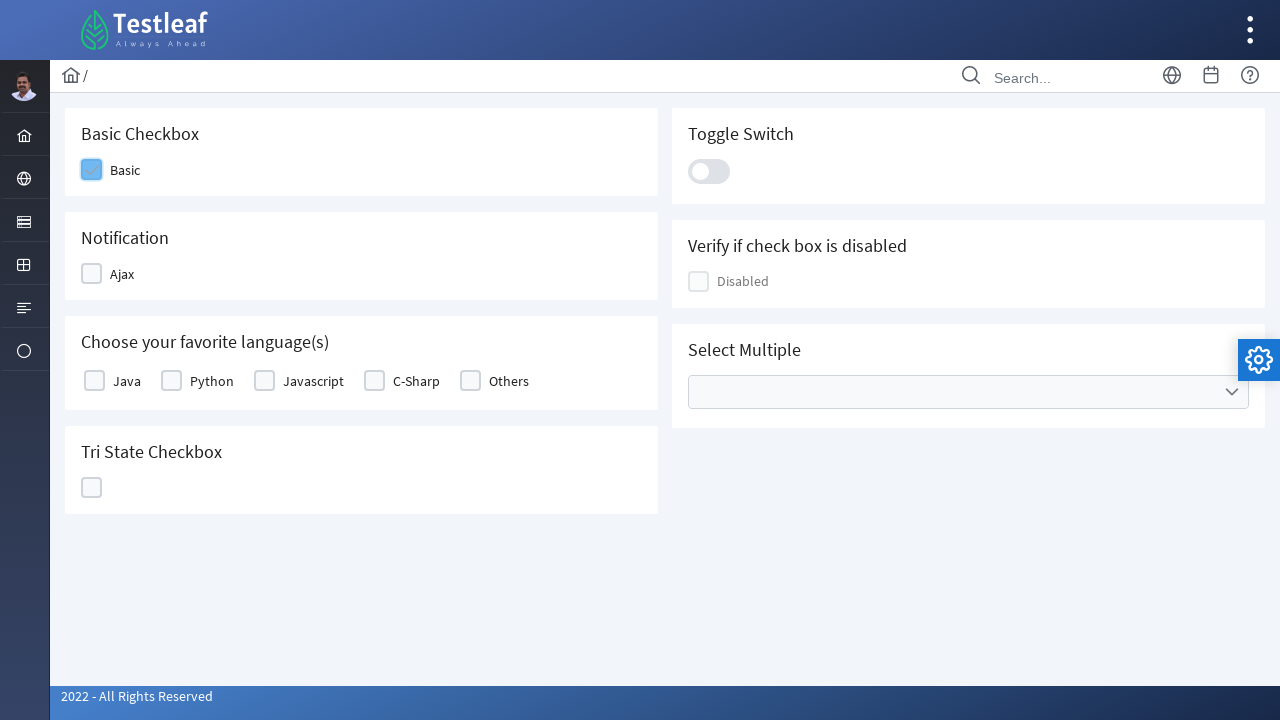

Verified checkbox is checked by detecting the check icon element
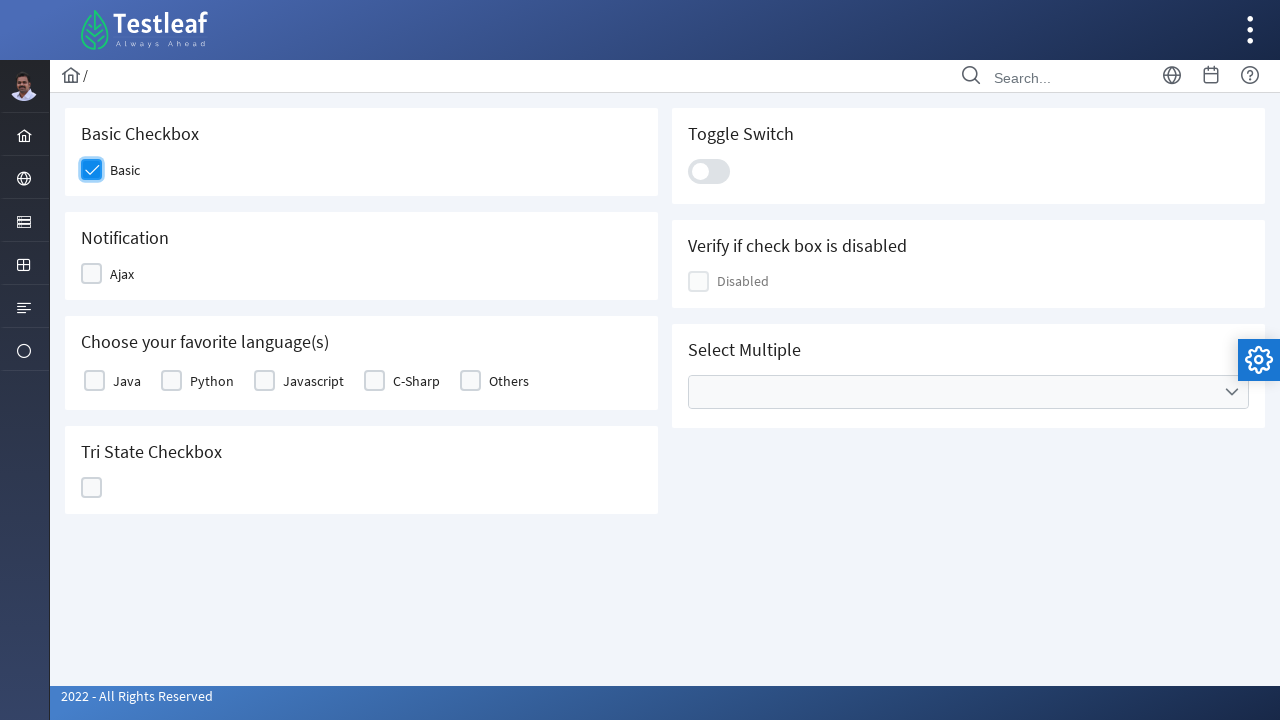

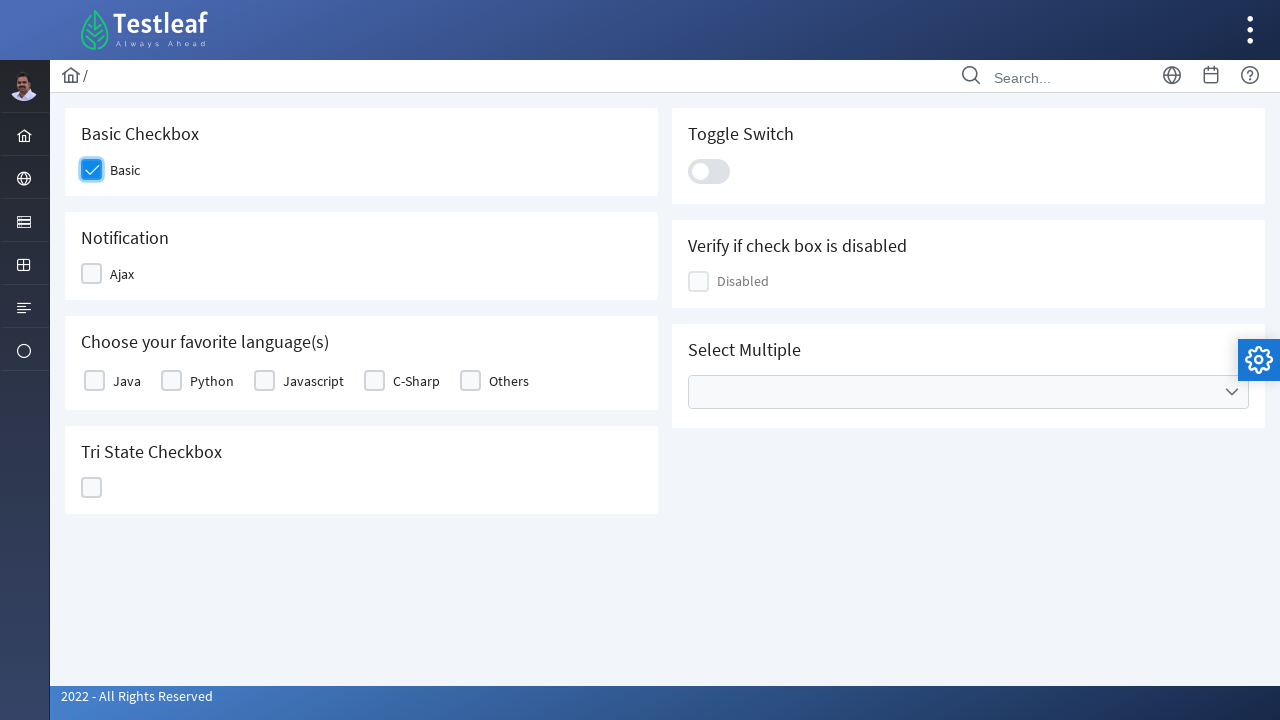